Tests iframe interaction by switching to an iframe context, reading content from within it, and switching back to the main page

Starting URL: https://rahulshettyacademy.com/AutomationPractice/

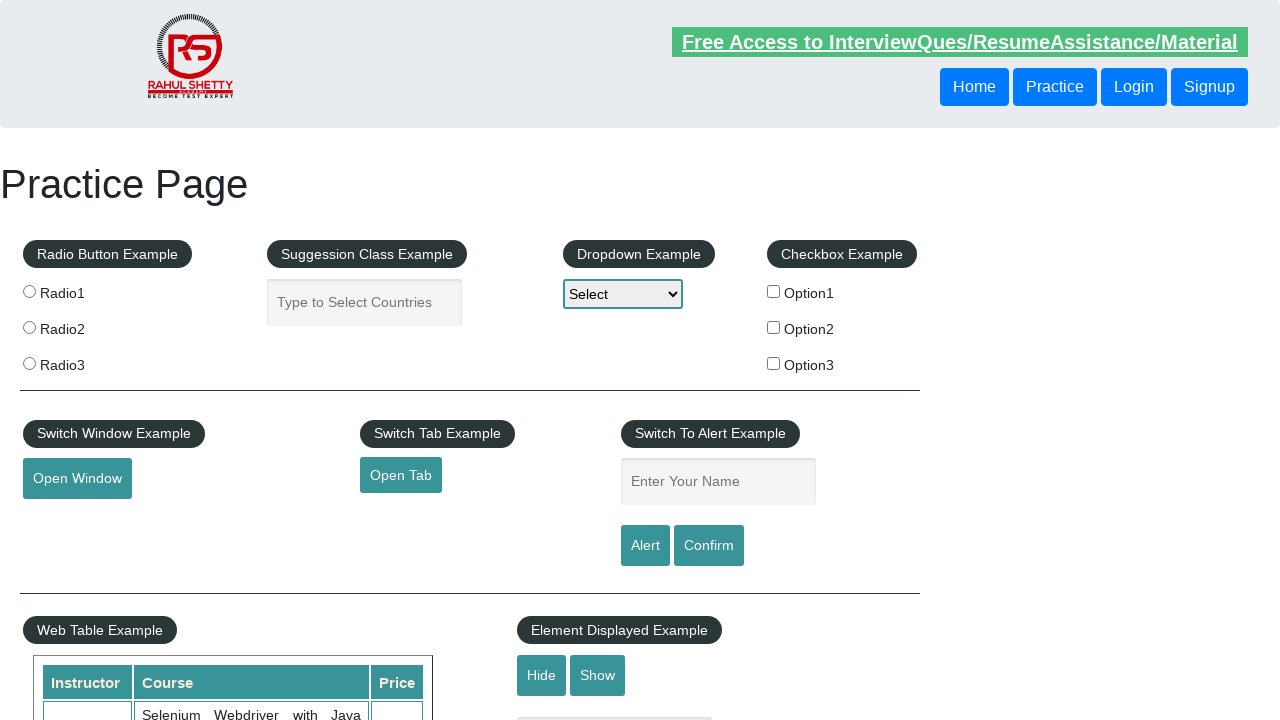

Waited for iframe with id 'courses-iframe' to be present
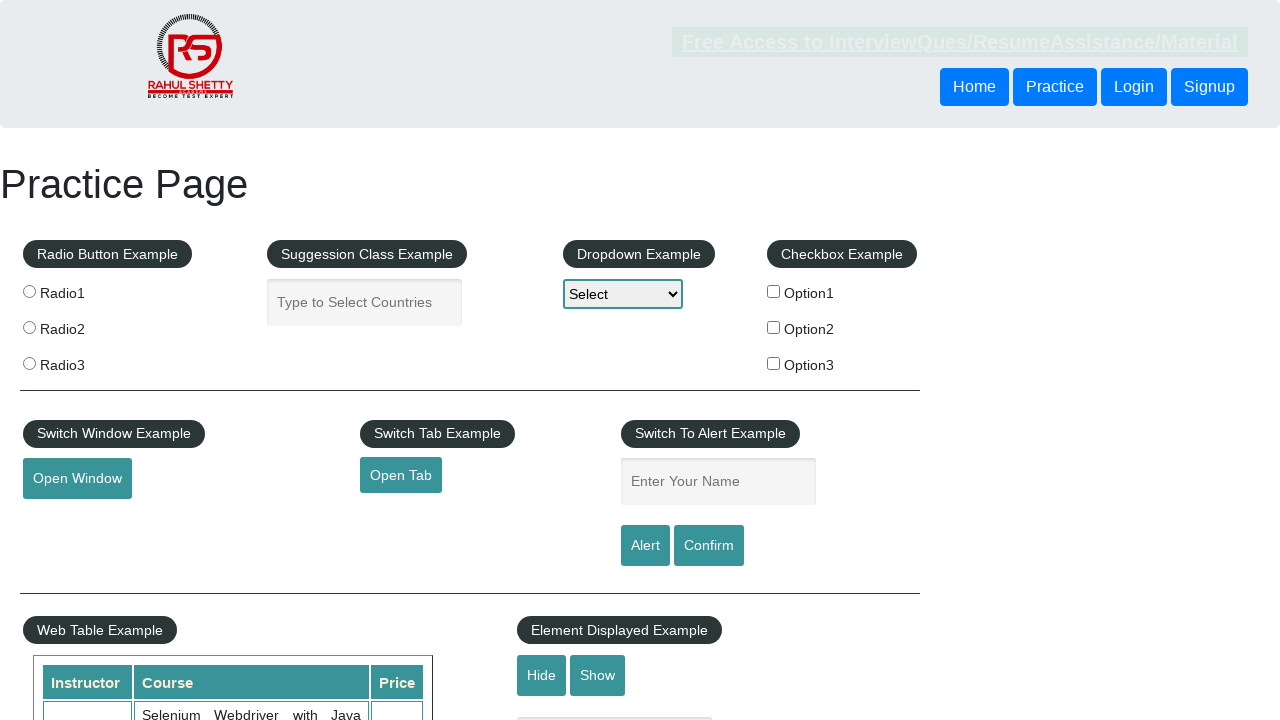

Located iframe element with frame_locator
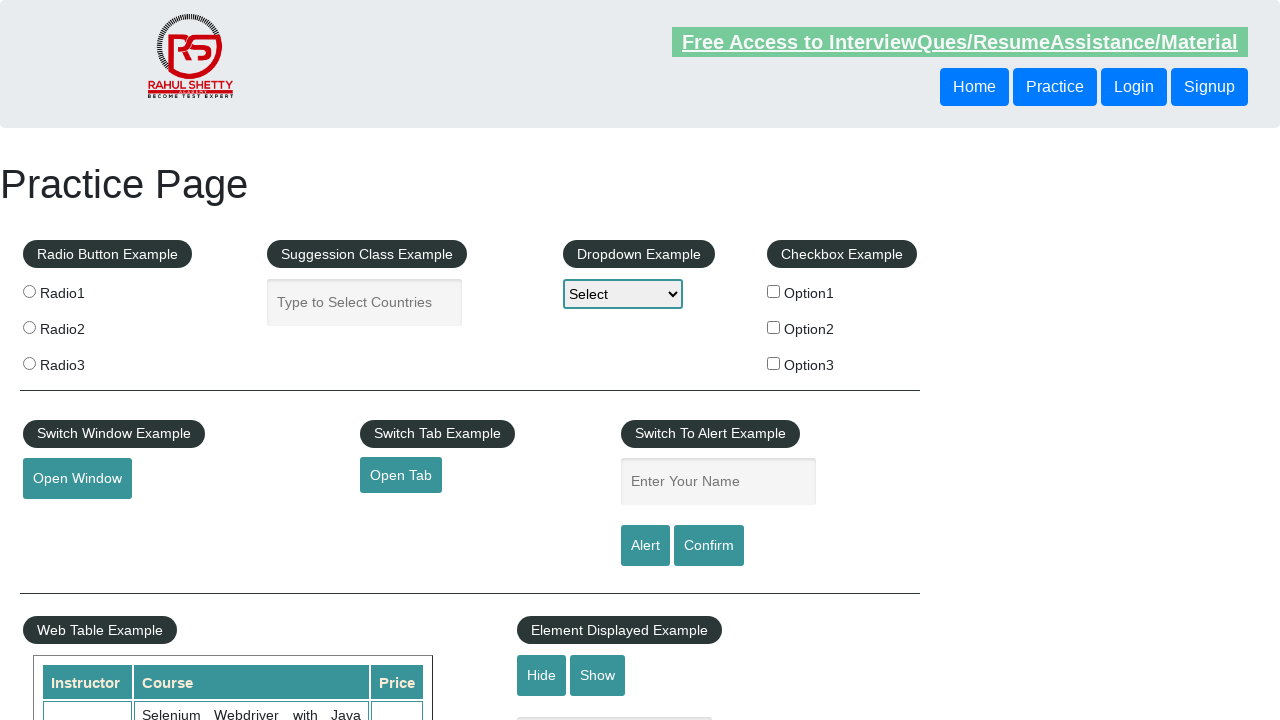

Read paragraph text from within iframe: 'Thank you. Mail sent ...!'
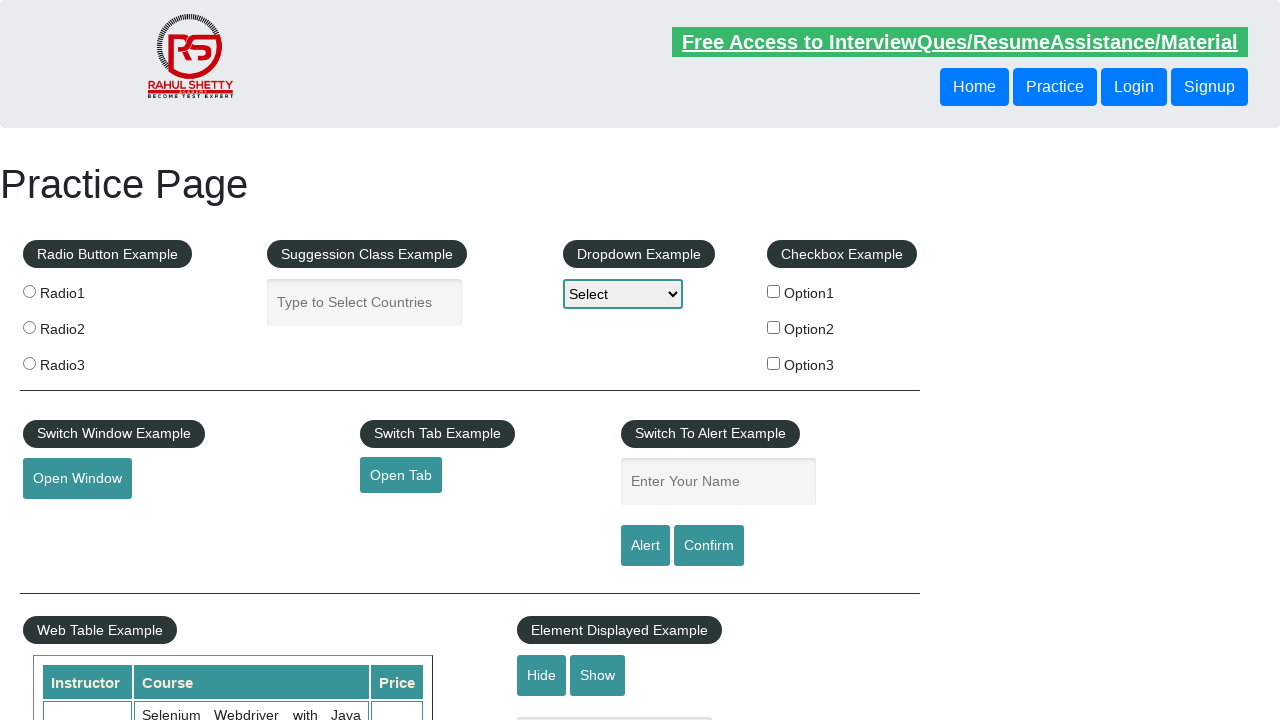

Printed paragraph text to console
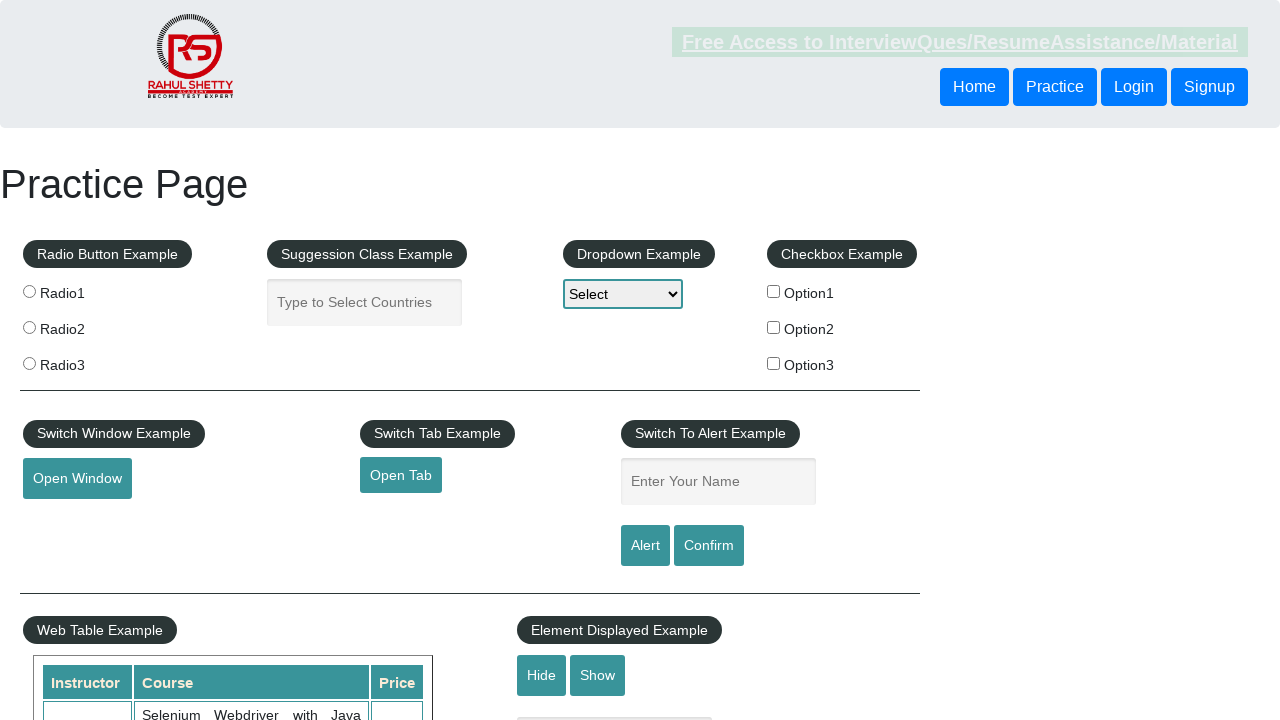

Main page context remains accessible (no explicit switch back needed in Playwright)
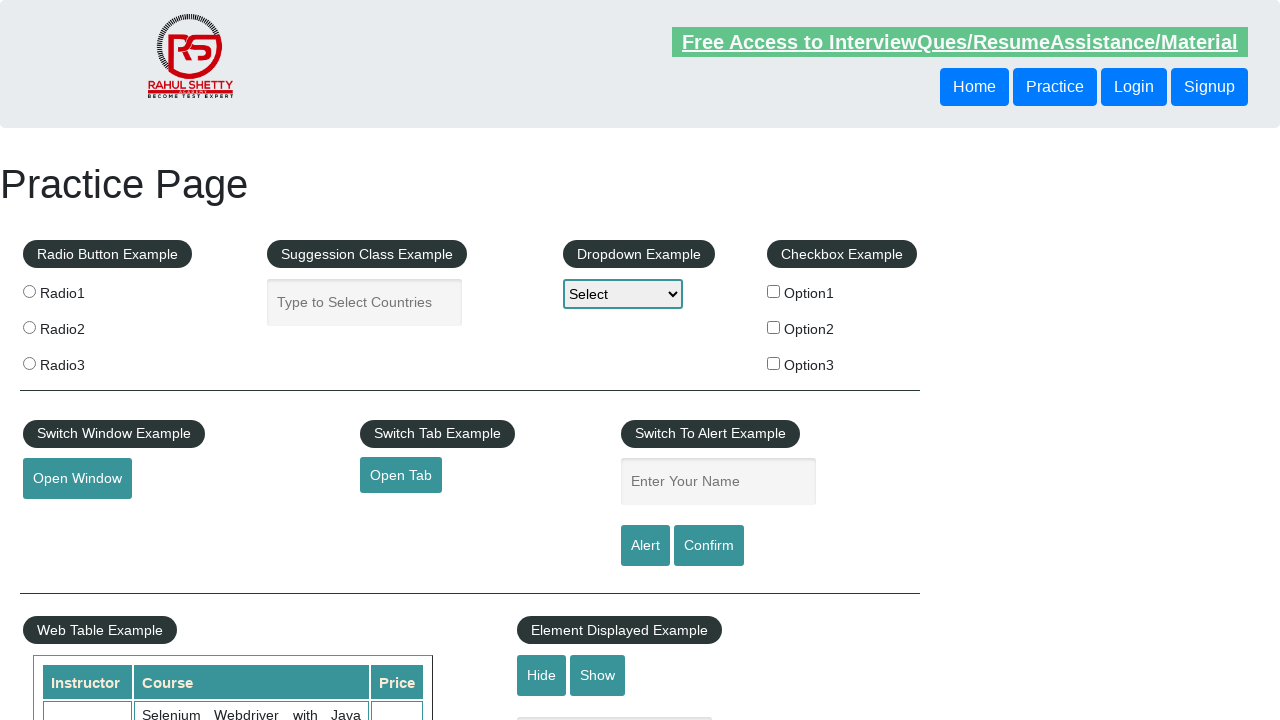

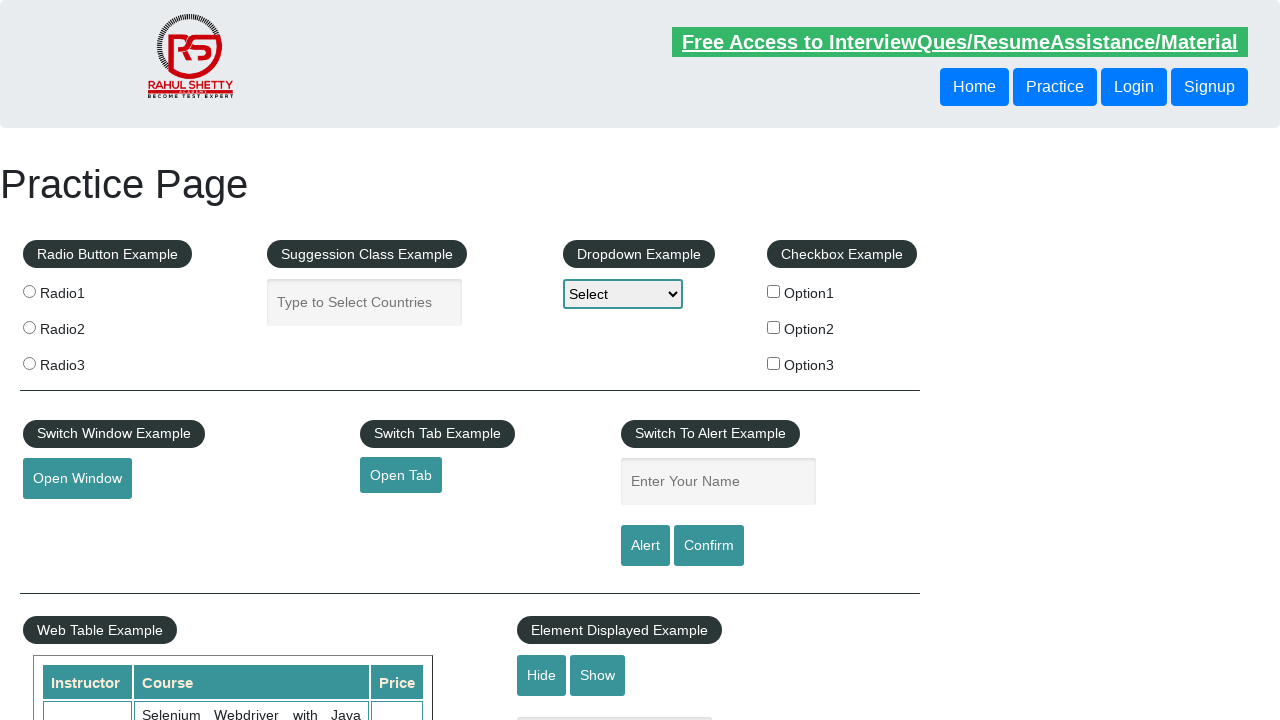